Tests the complete lifecycle of todo tasks including adding, toggling, filtering between active/completed/all views, and clearing completed tasks

Starting URL: https://todomvc4tasj.herokuapp.com/

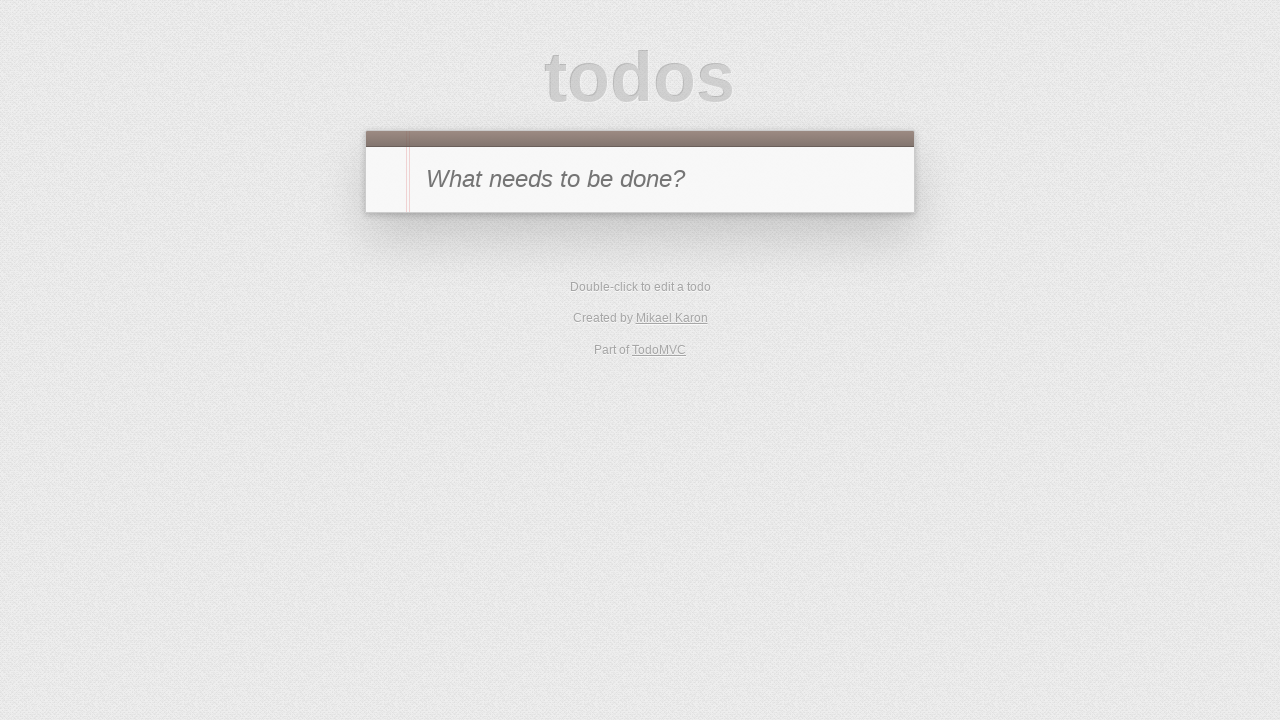

Filled new todo input with '1' on #new-todo
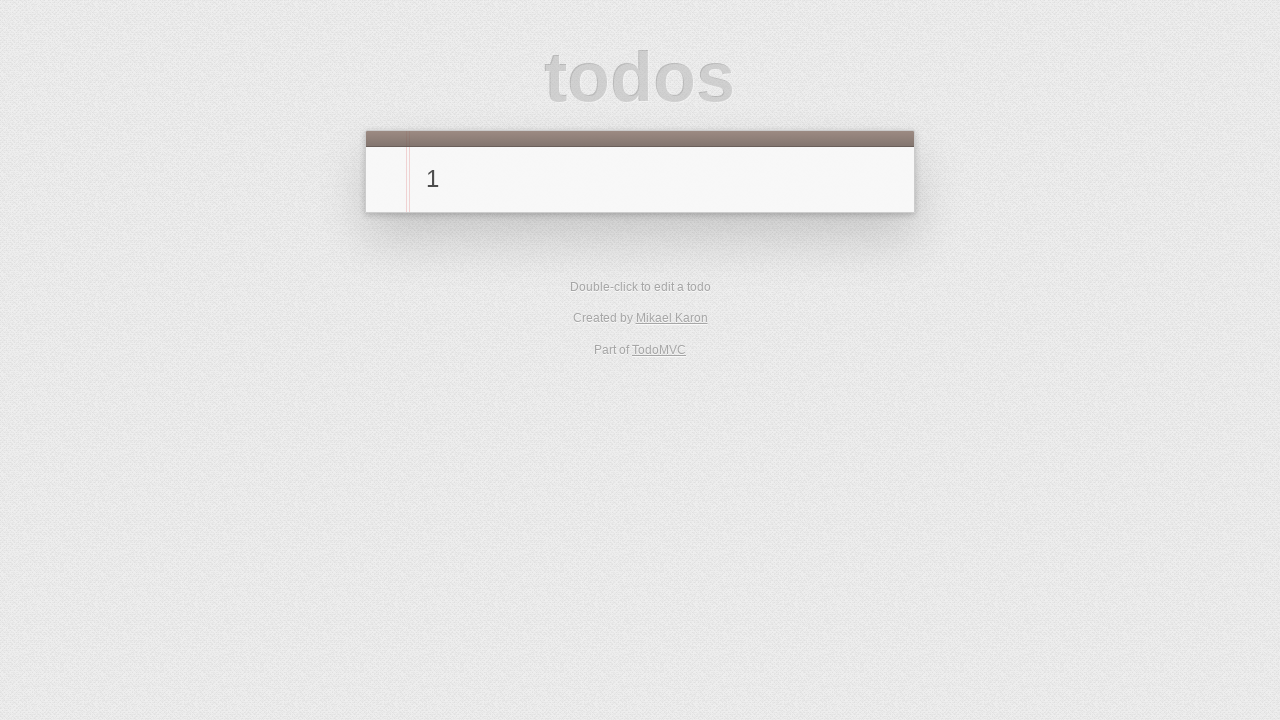

Pressed Enter to add task '1' on #new-todo
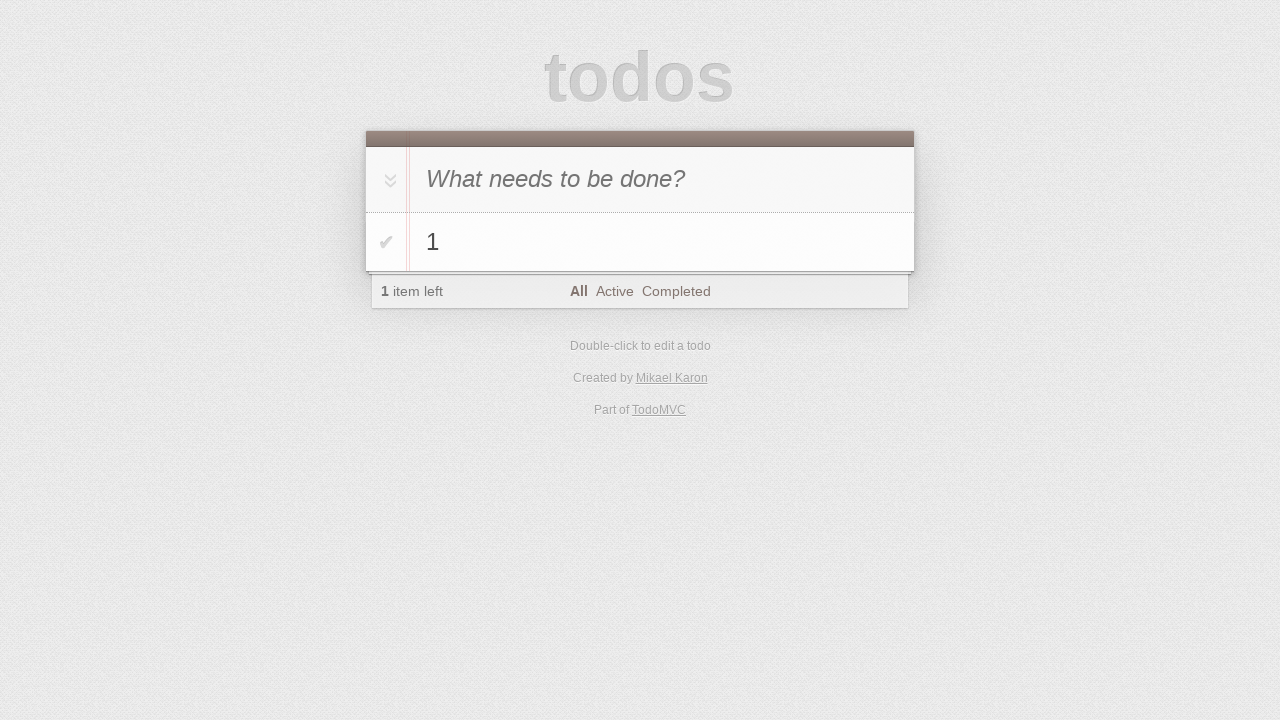

Clicked toggle to mark task '1' as complete at (386, 242) on #todo-list li:has-text('1') .toggle
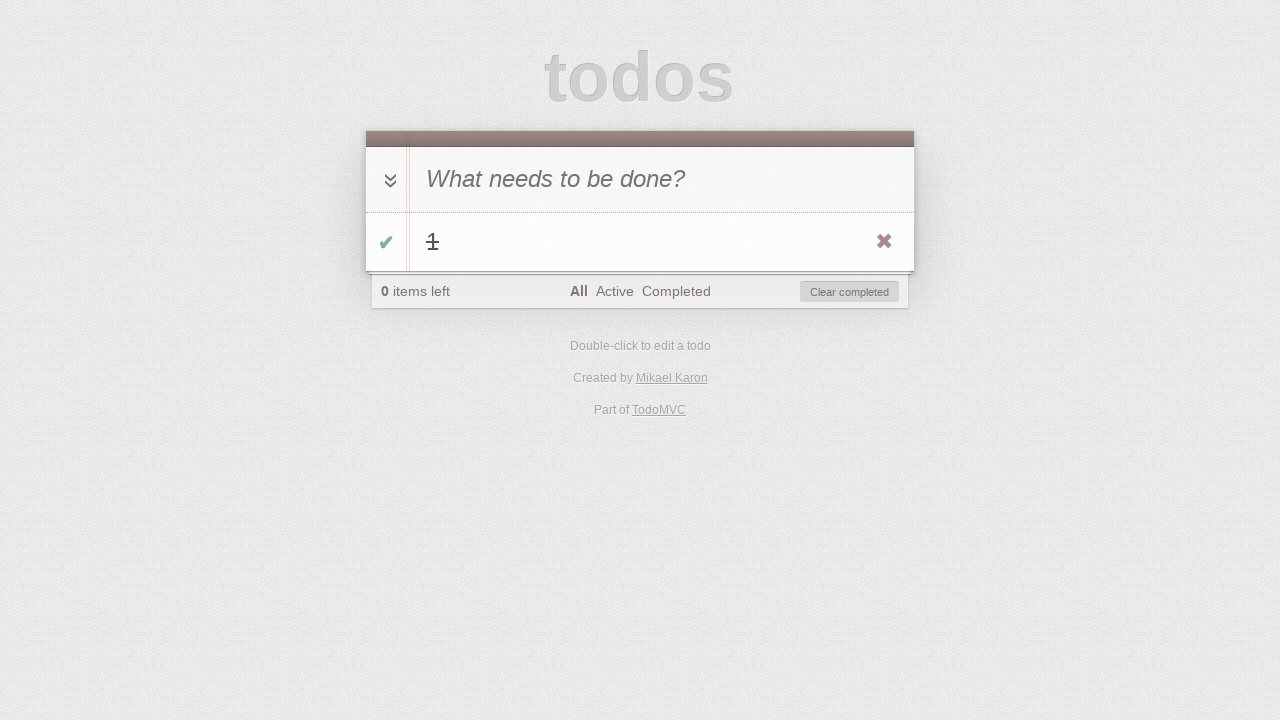

Verified task '1' exists in todo list
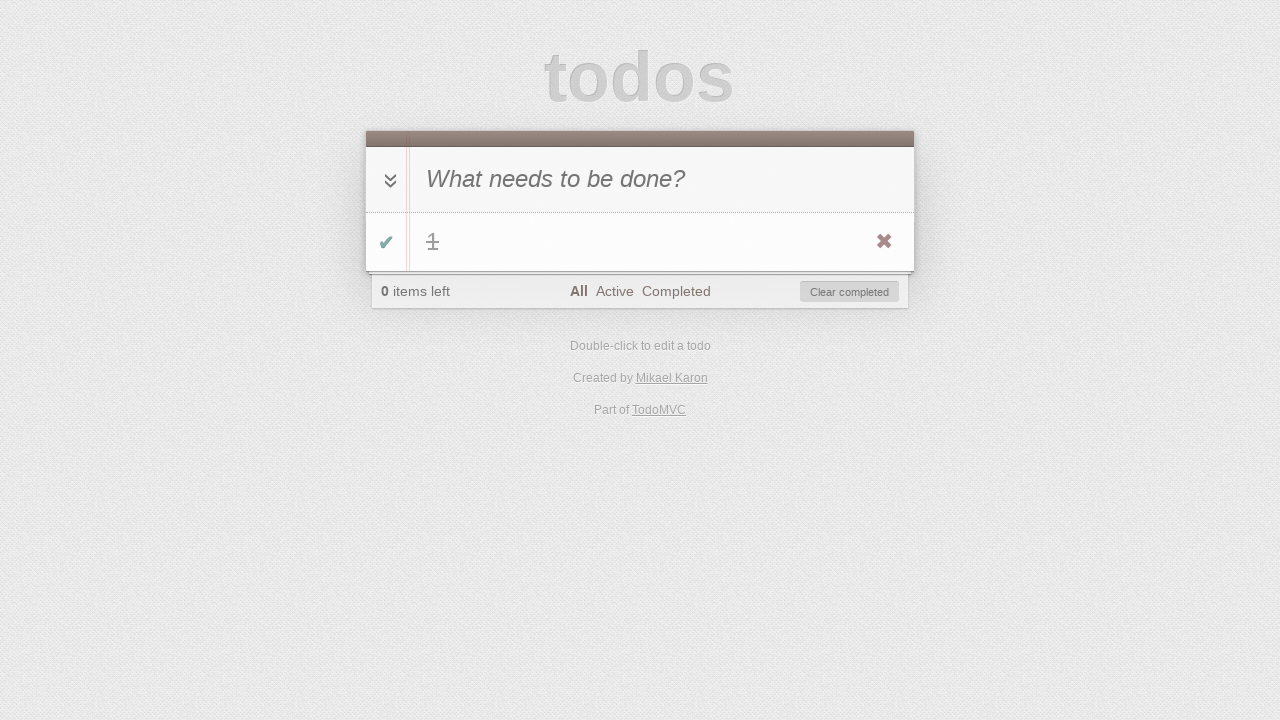

Filtered view to show Active tasks only at (614, 291) on #filters li:has-text('Active')
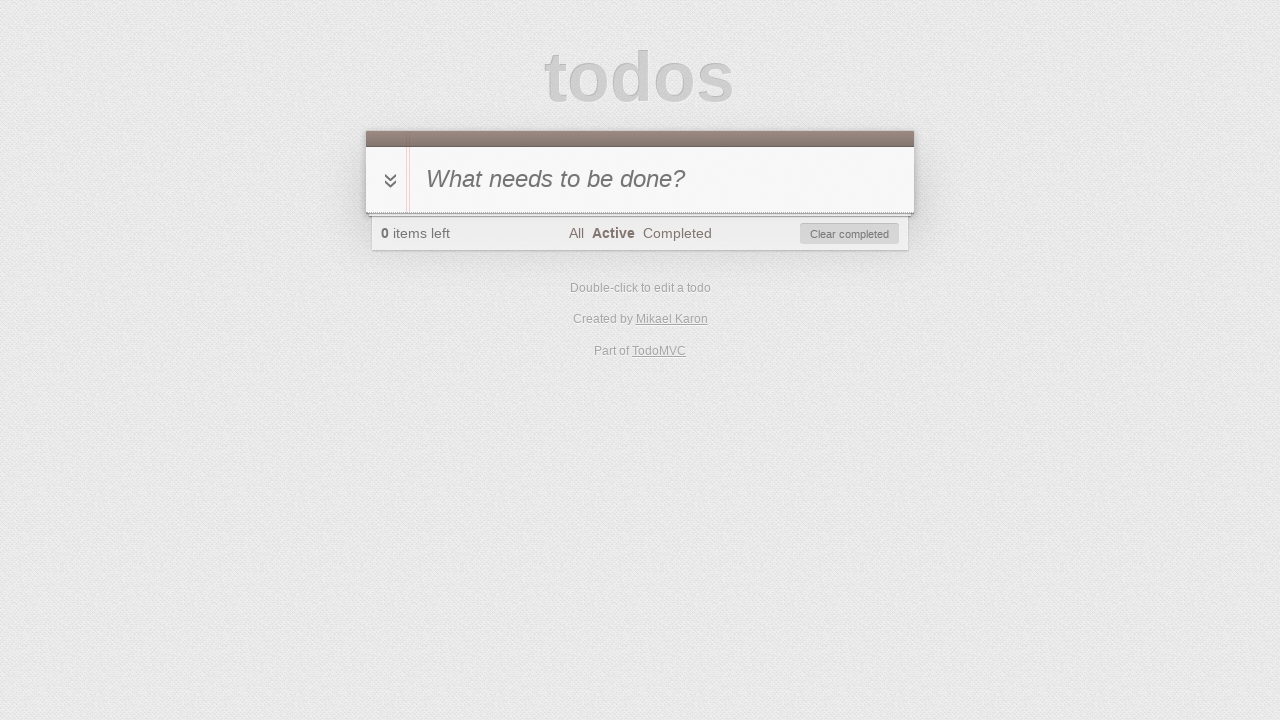

Waited 500ms to verify no active tasks are visible (task 1 is completed)
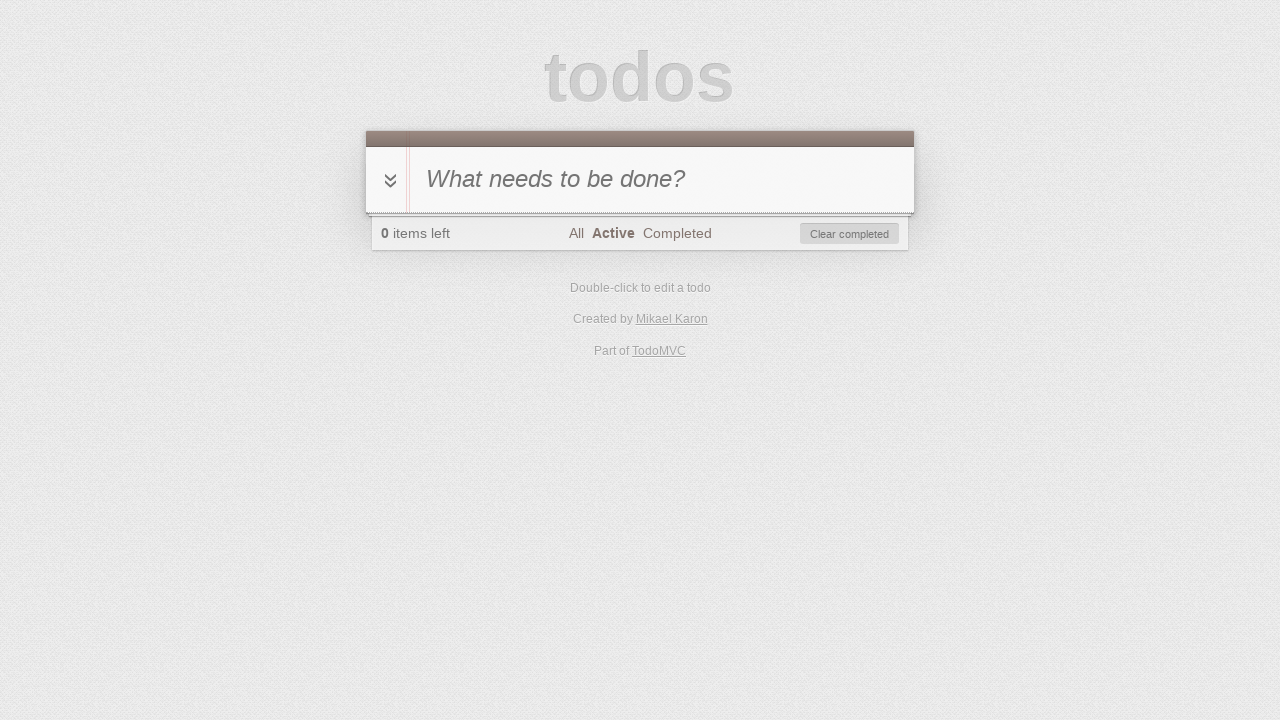

Filled new todo input with '2' on #new-todo
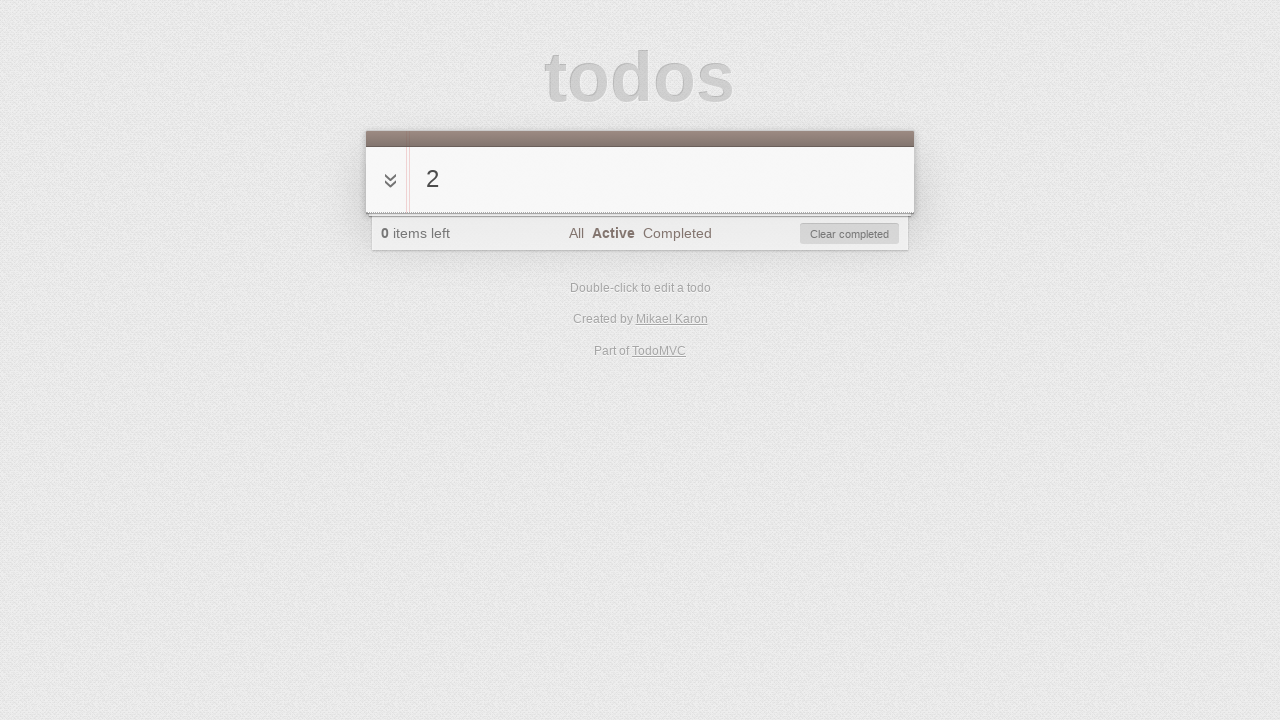

Pressed Enter to add task '2' on #new-todo
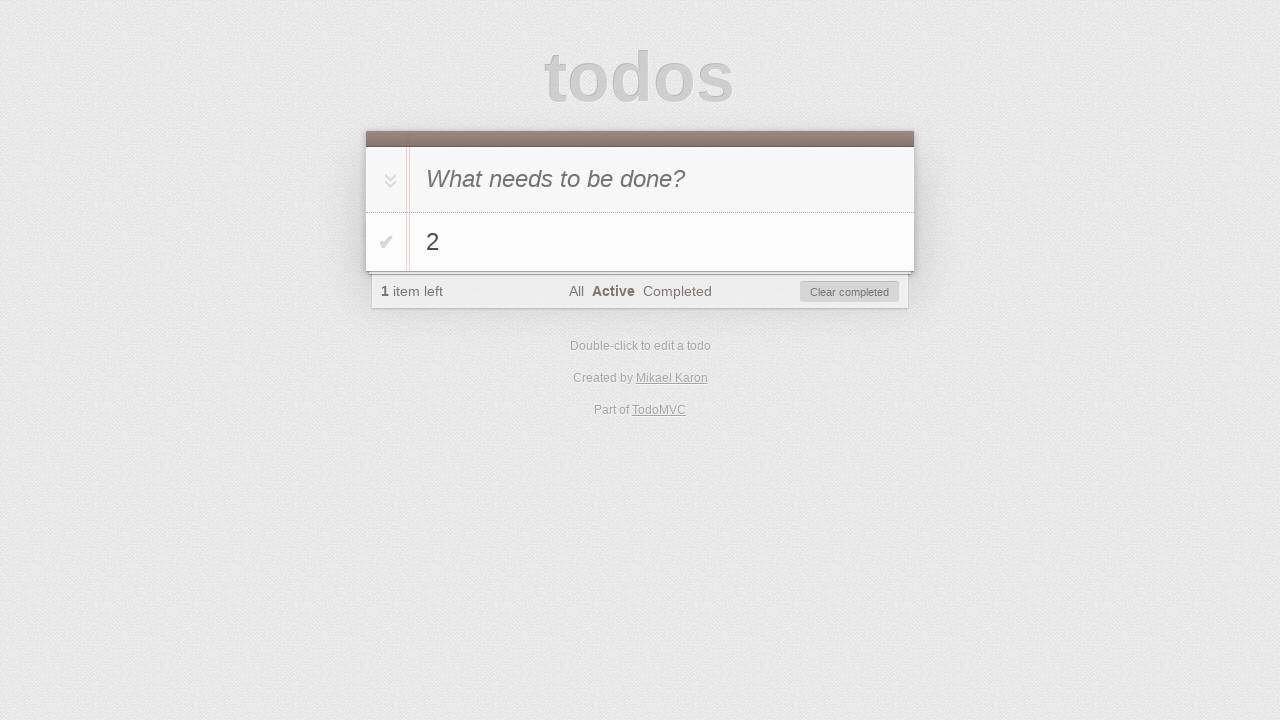

Verified items left count shows '1' (only task 2 is active)
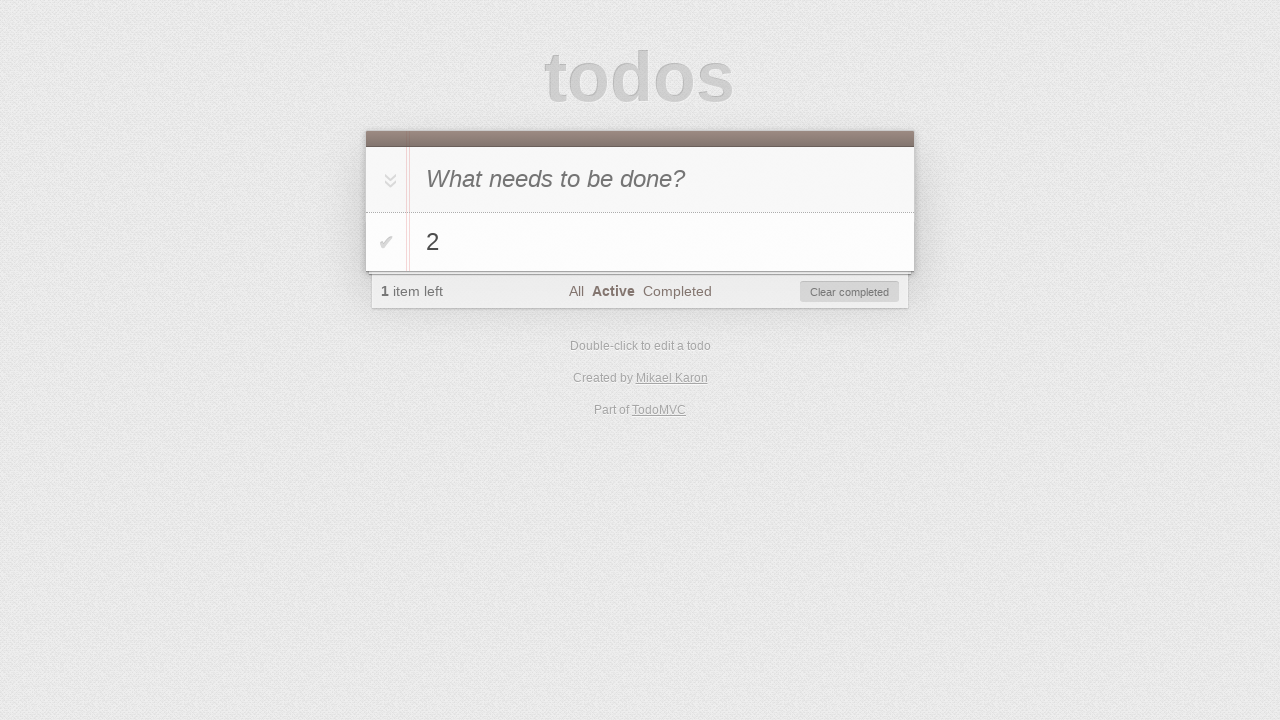

Clicked toggle-all to mark all tasks as complete at (388, 180) on #toggle-all
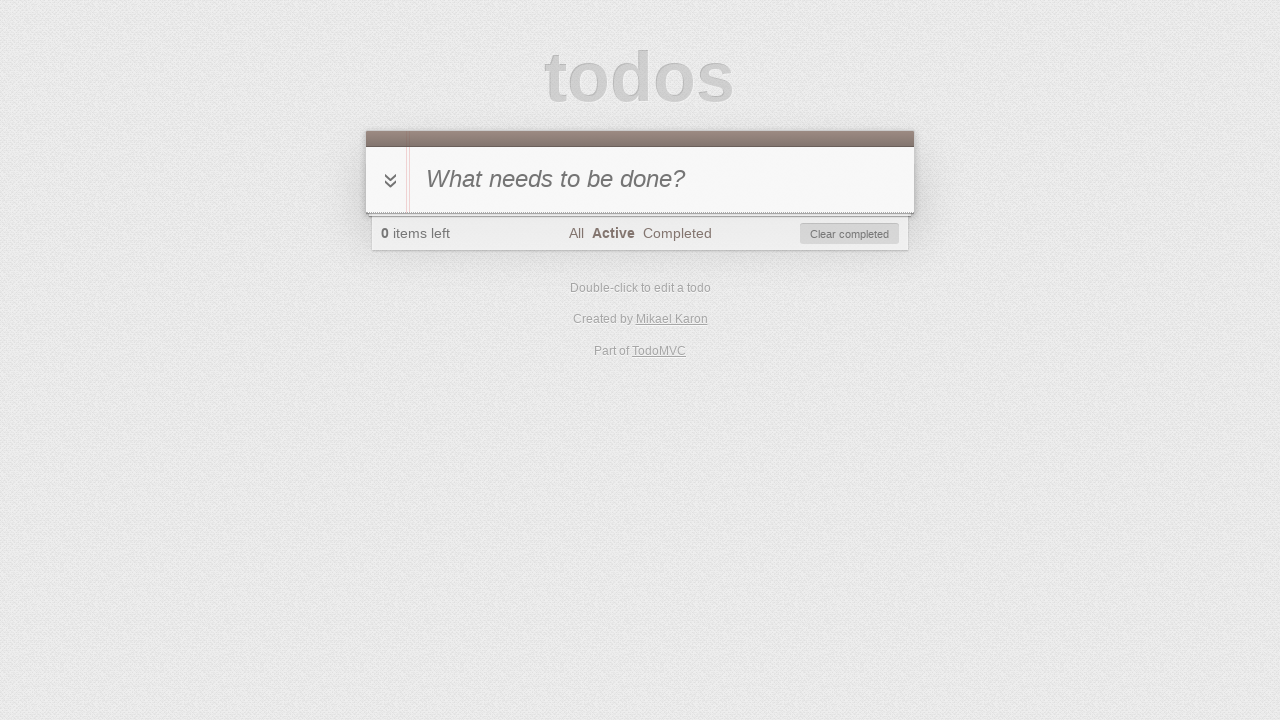

Filtered view to show Completed tasks only at (677, 233) on #filters li:has-text('Completed')
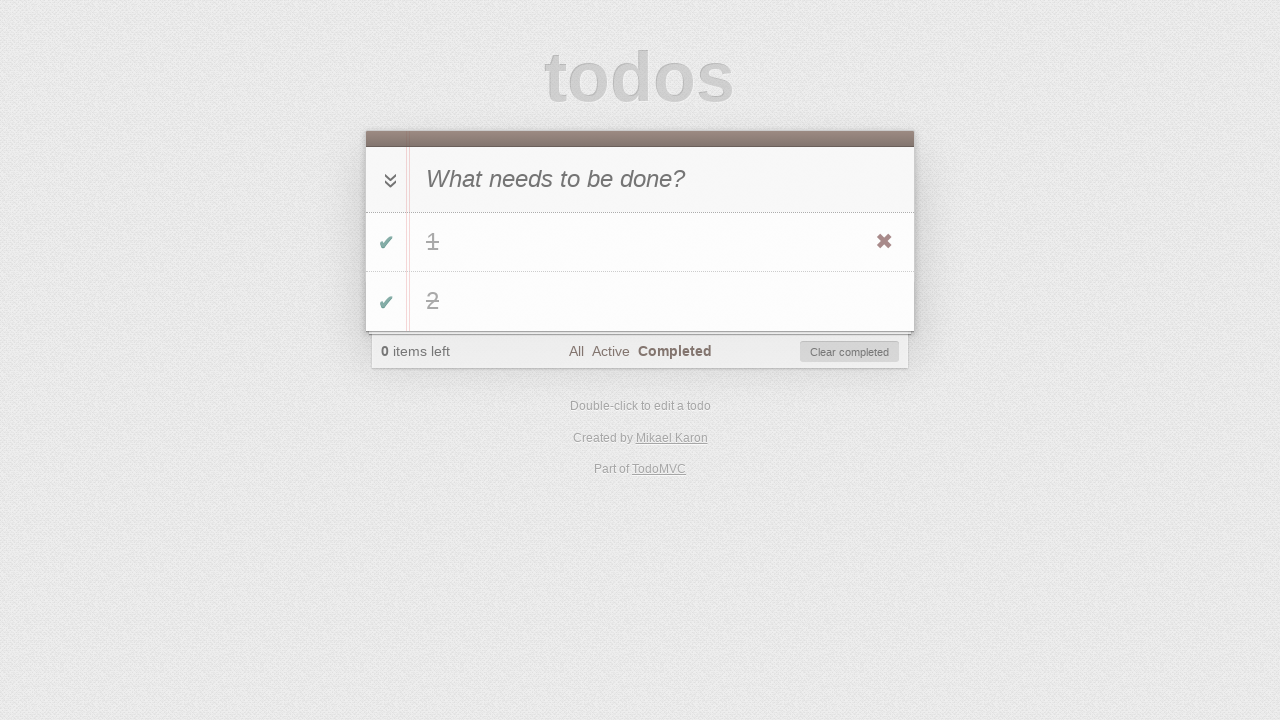

Clicked toggle to reactivate task '1' from completed view at (386, 242) on #todo-list li:has-text('1') .toggle
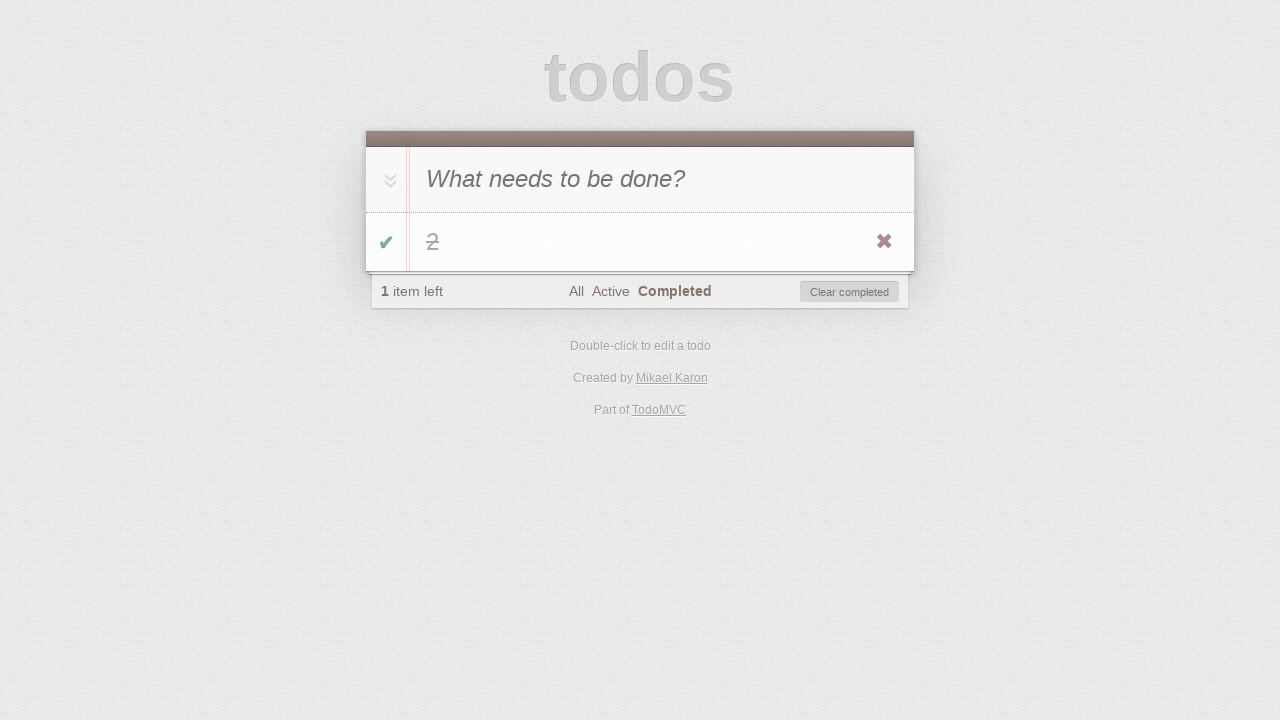

Clicked clear-completed to remove all completed tasks at (850, 292) on #clear-completed
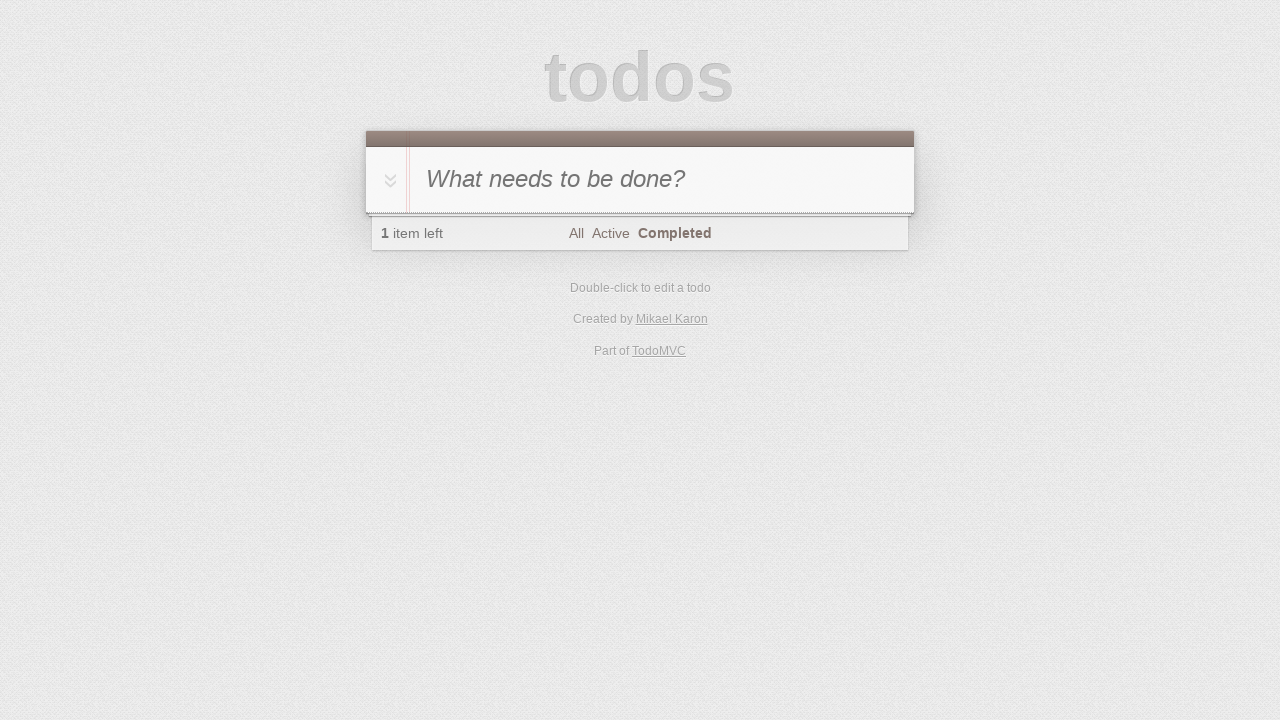

Filtered view to show All tasks at (576, 233) on #filters li:has-text('All')
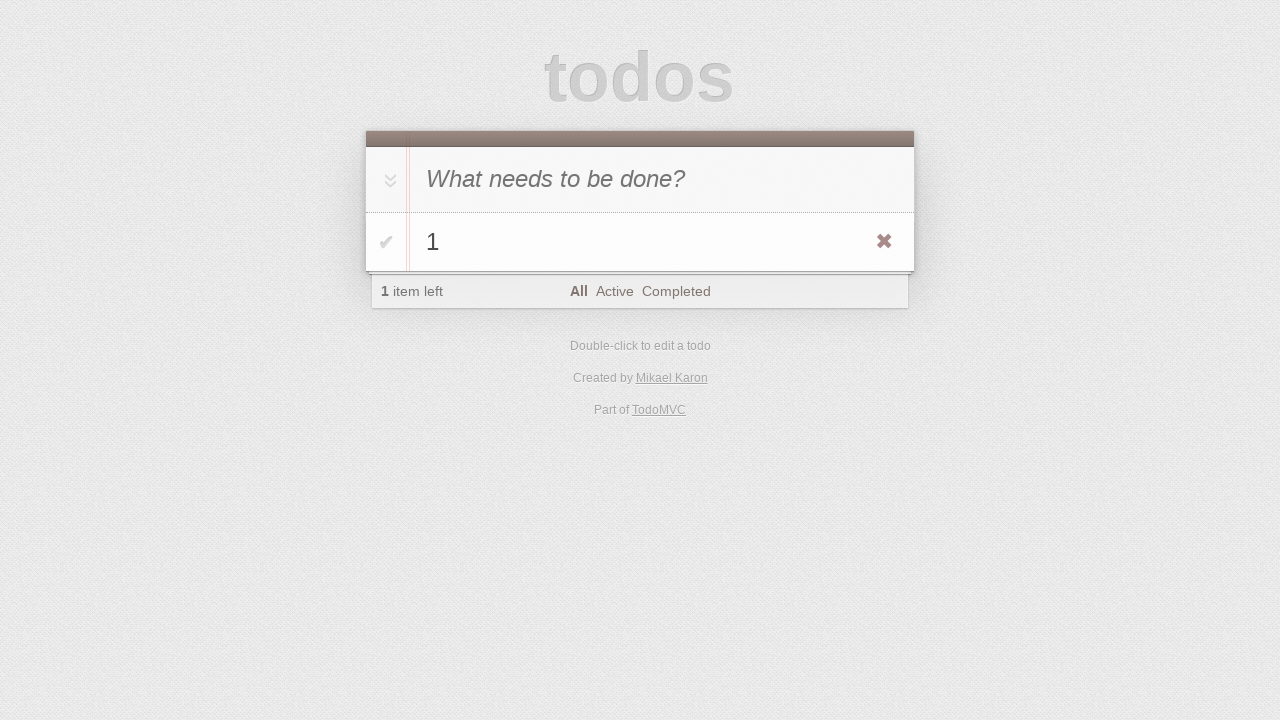

Verified task '1' still exists in all tasks view (task 2 was cleared as completed)
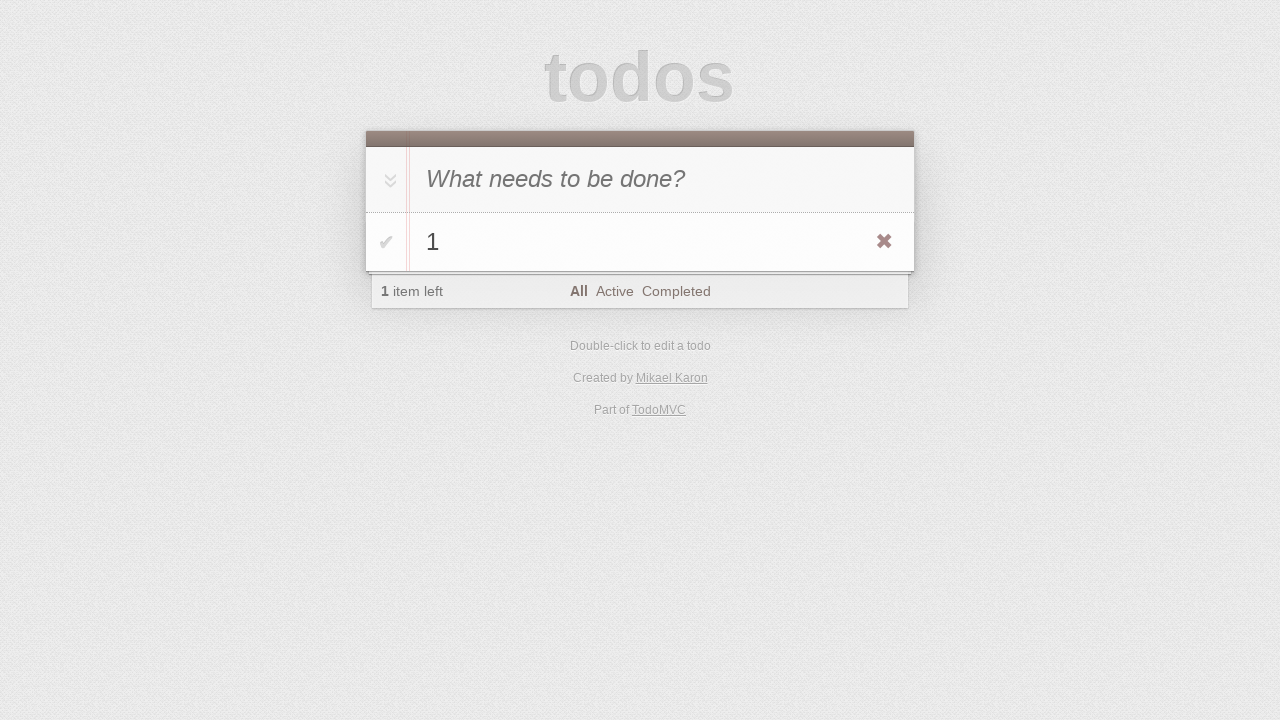

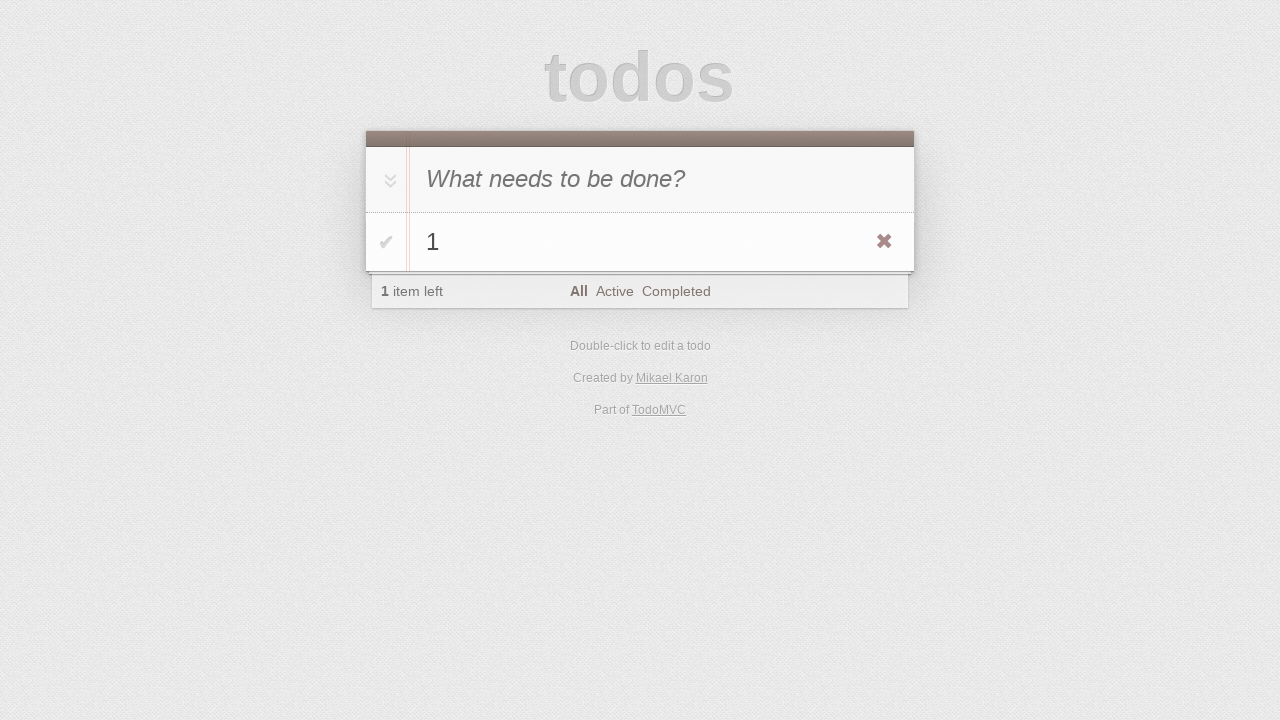